Tests radio button and checkbox functionality on a registration form by selecting a gender radio button and a hobby checkbox, then verifying they are checked.

Starting URL: https://demo.automationtesting.in/Register.html

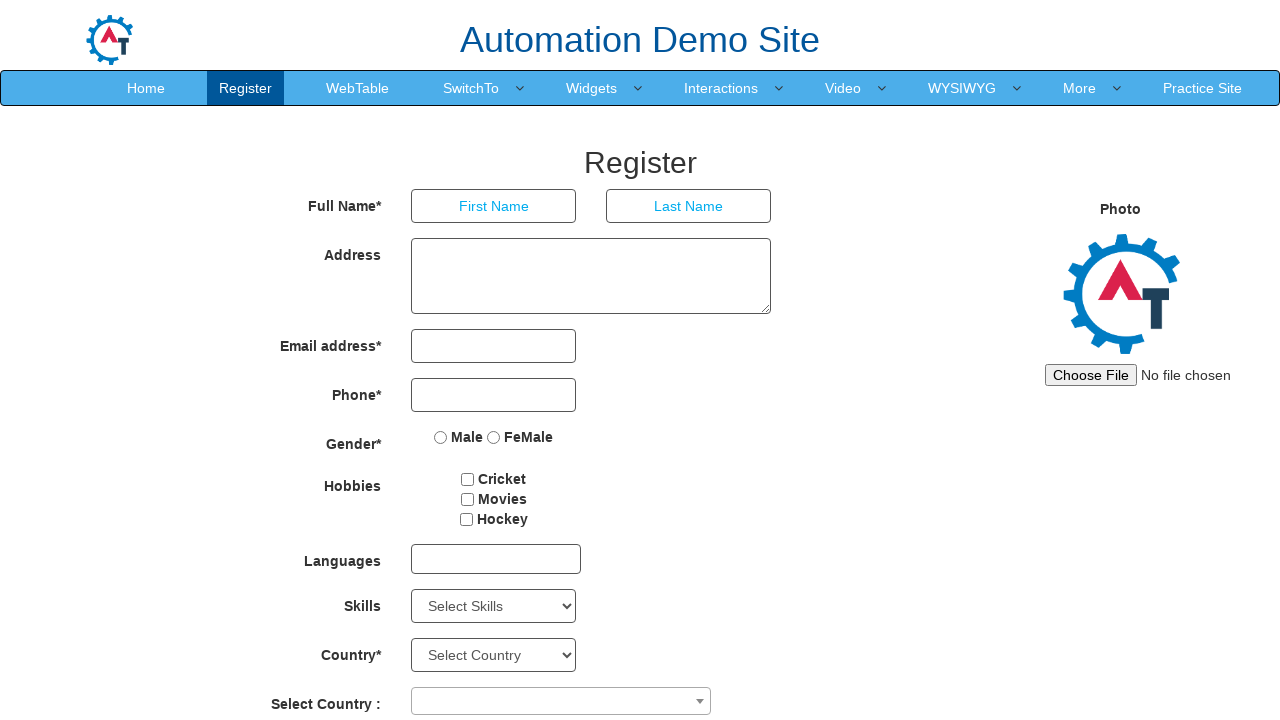

Selected 'Male' radio button at (441, 437) on xpath=//input[@value="Male"]
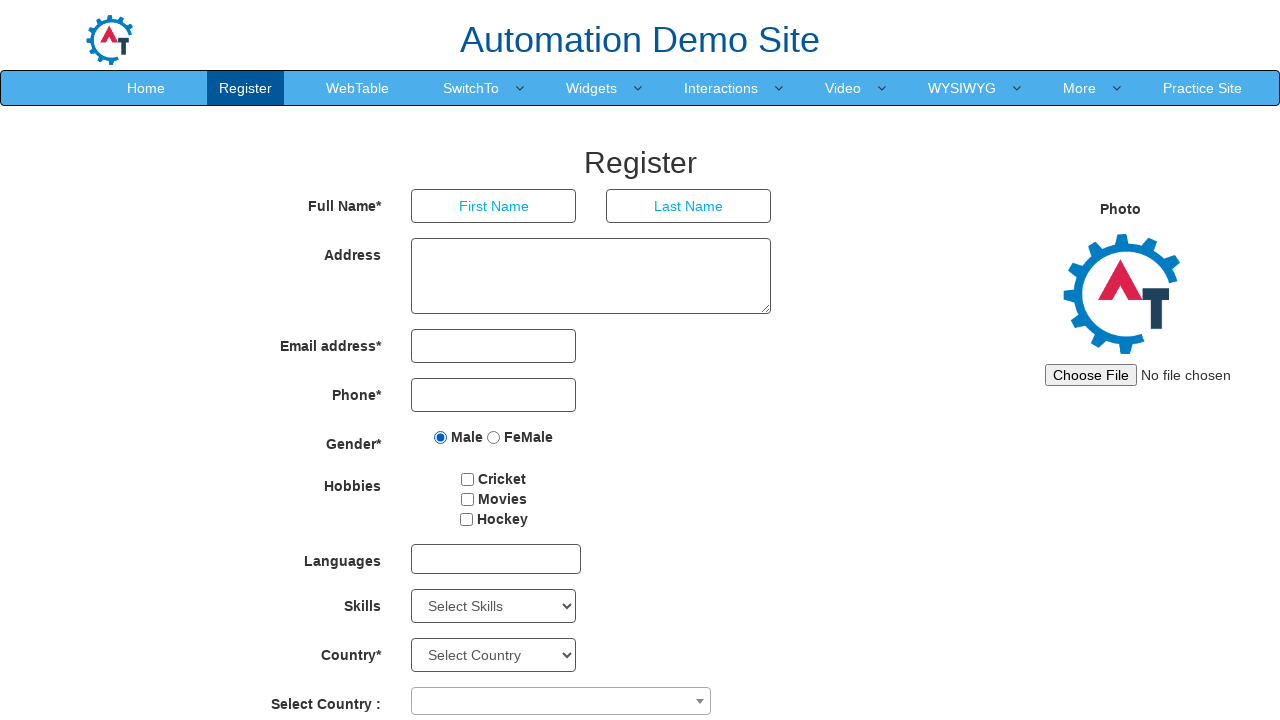

Verified 'Male' radio button is checked
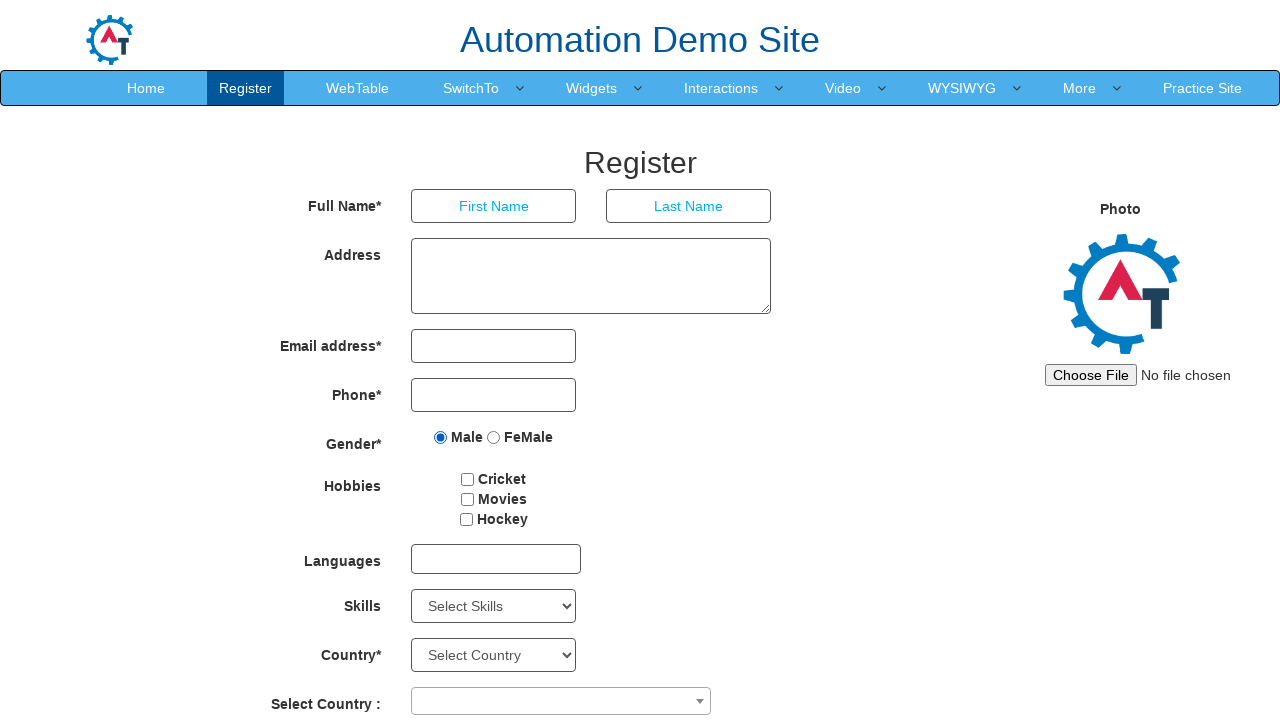

Selected 'Movies' checkbox at (467, 499) on xpath=//input[@value="Movies"]
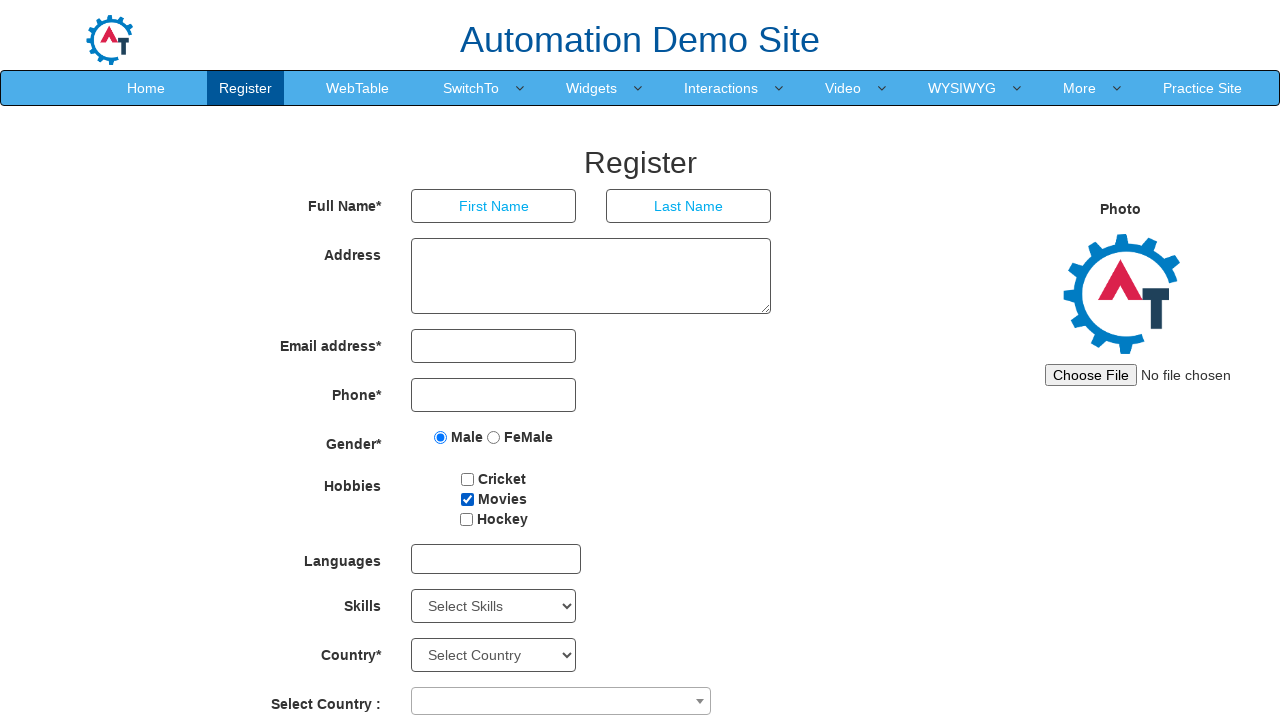

Verified 'Movies' checkbox is checked
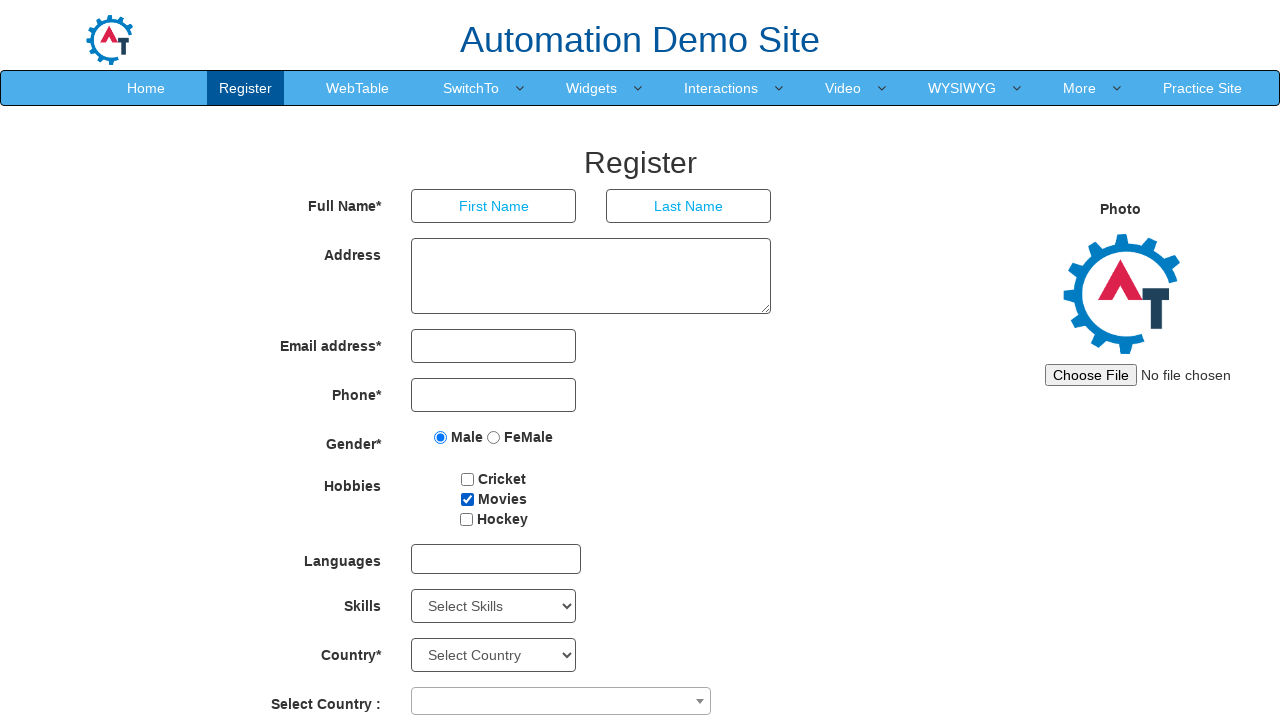

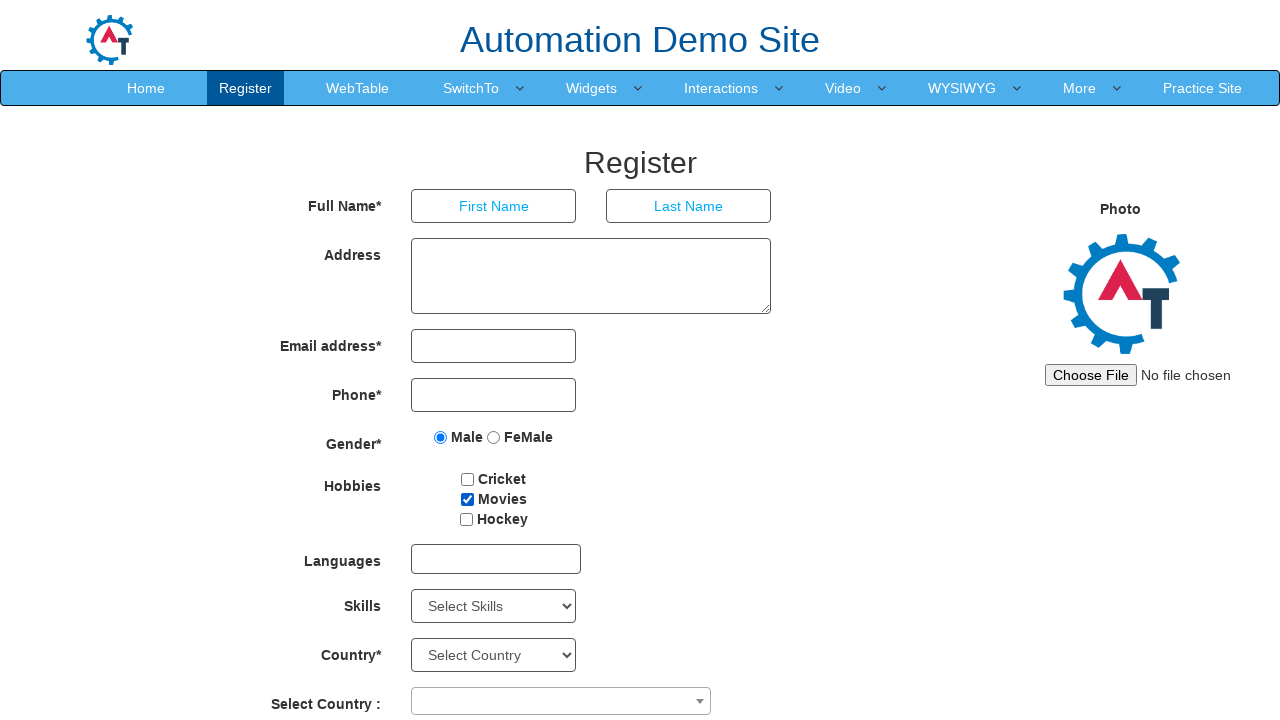